Tests navigation to the JQuery UI Menus page and verifies the page header displays correctly

Starting URL: https://the-internet.herokuapp.com

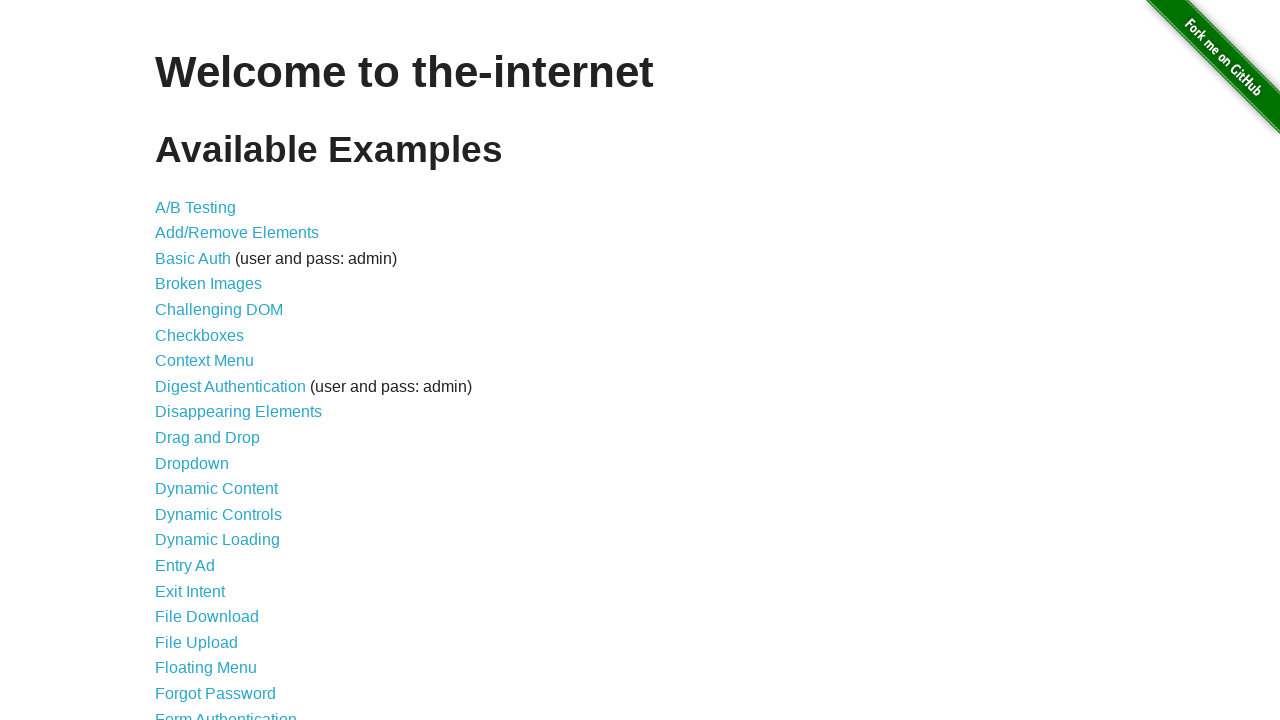

Clicked on the JQuery UI Menus link at (216, 360) on a[href='/jqueryui/menu']
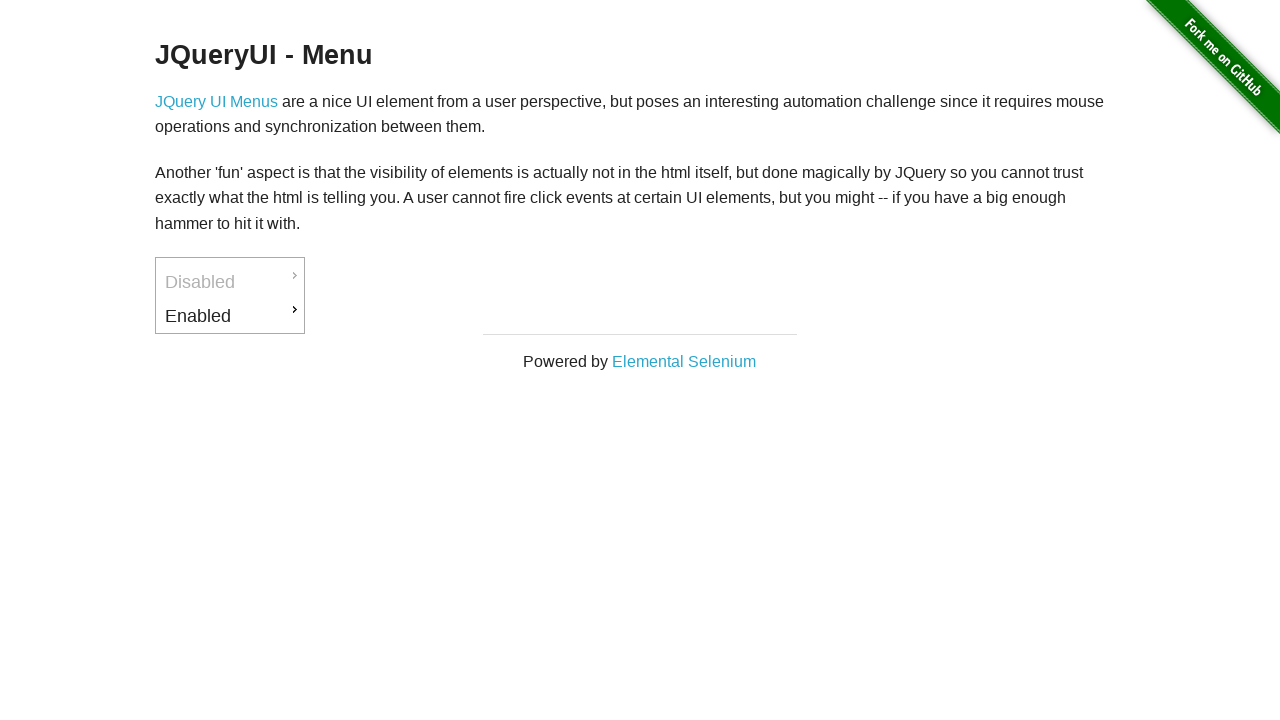

Waited for page header element to be visible
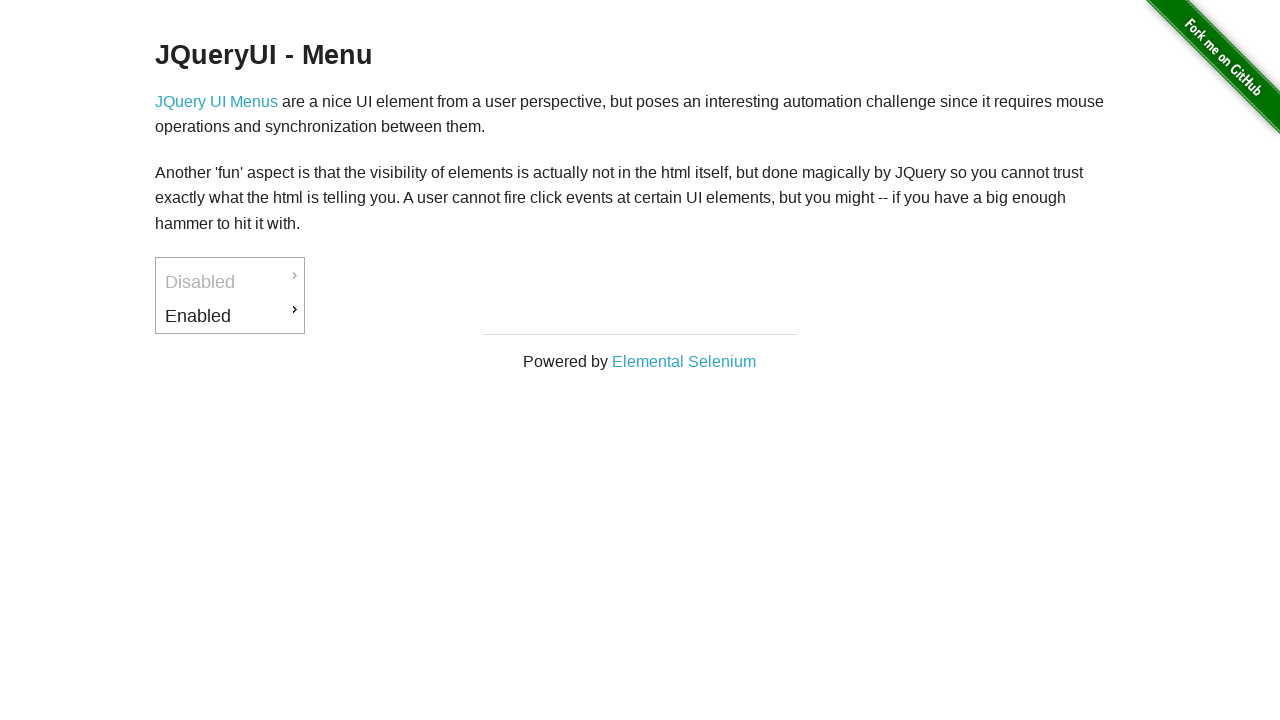

Retrieved page header text content
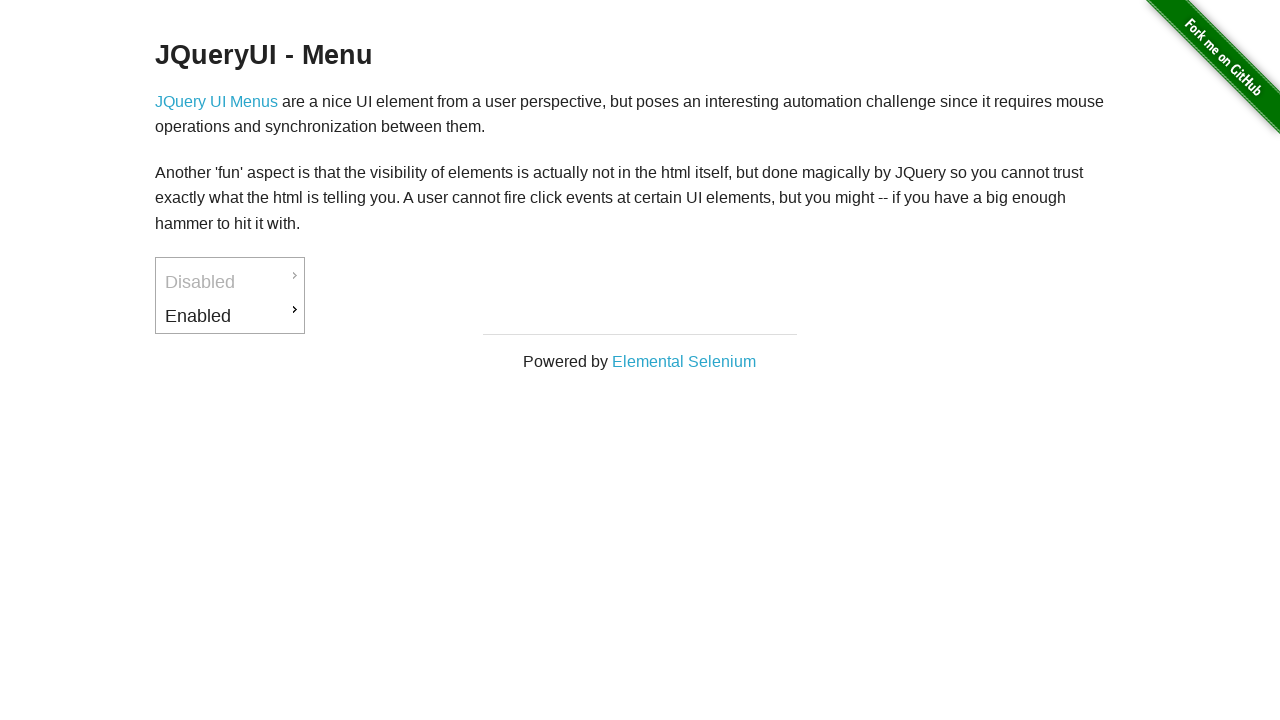

Verified page header displays 'JQueryUI - Menu' correctly
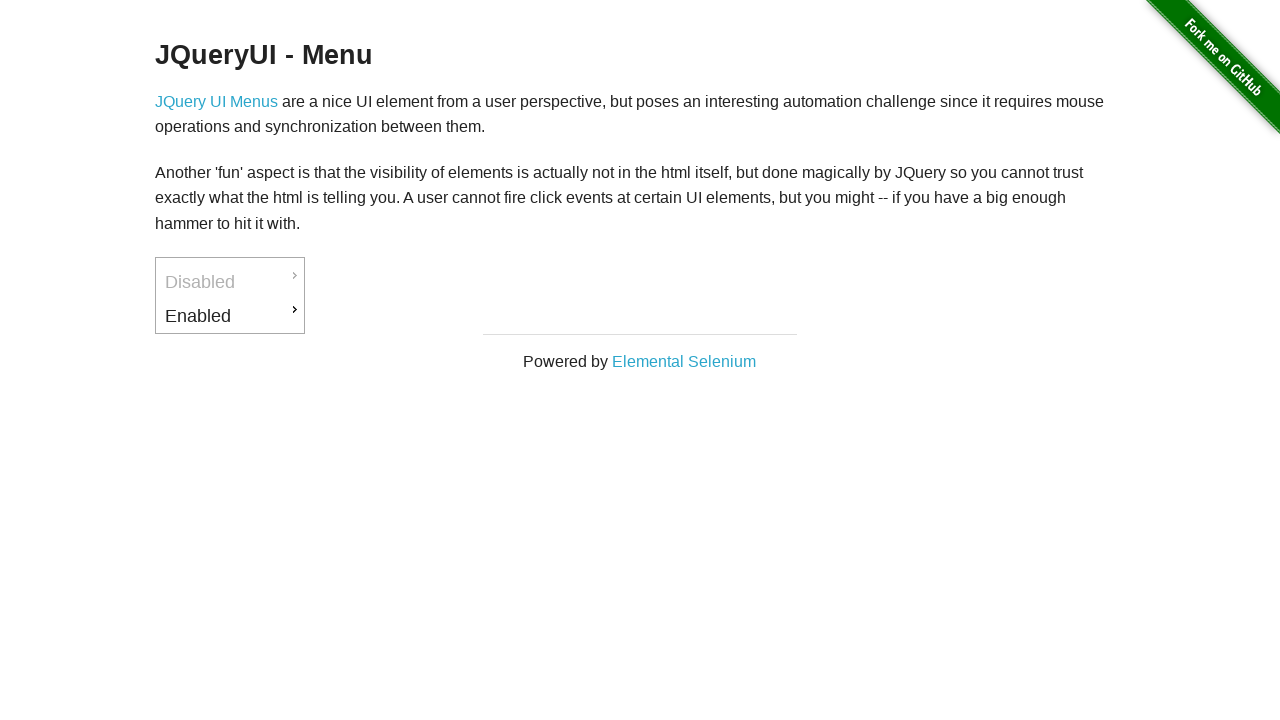

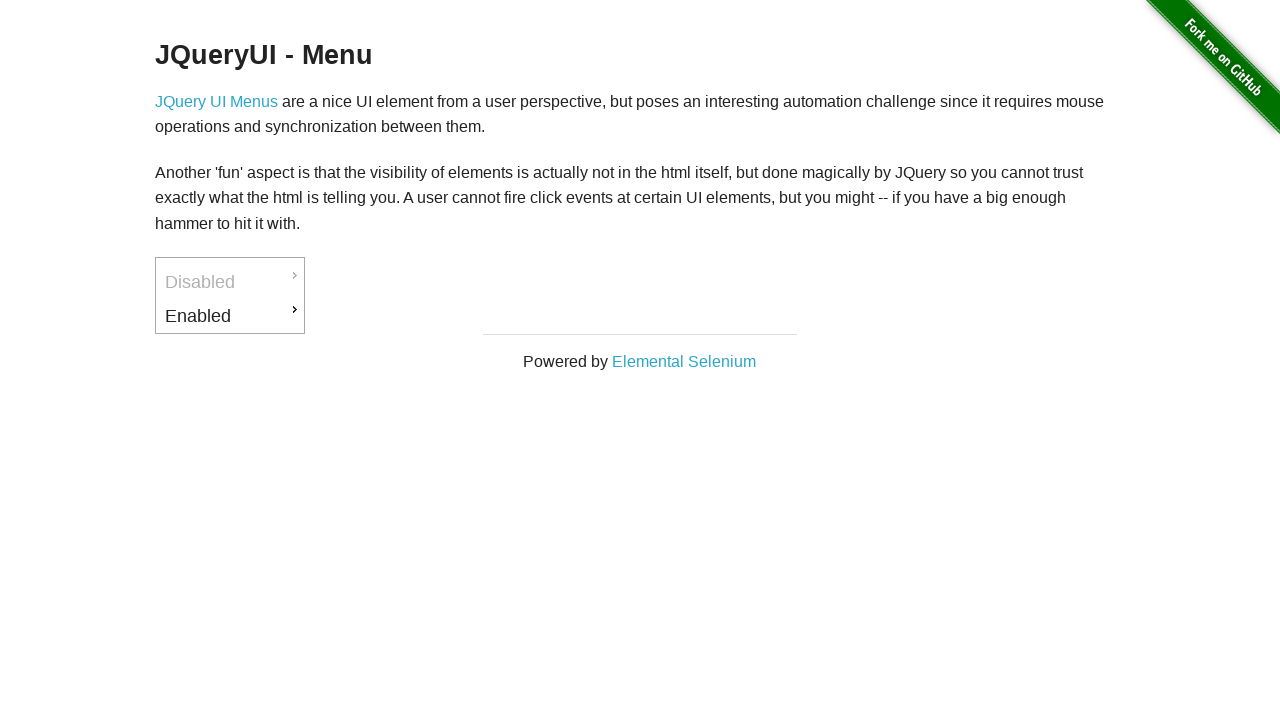